Tests date picker widgets on DemoQA by clicking on date input fields, selecting all text, and entering new date values for both the basic date picker and the date-time picker.

Starting URL: https://demoqa.com/date-picker

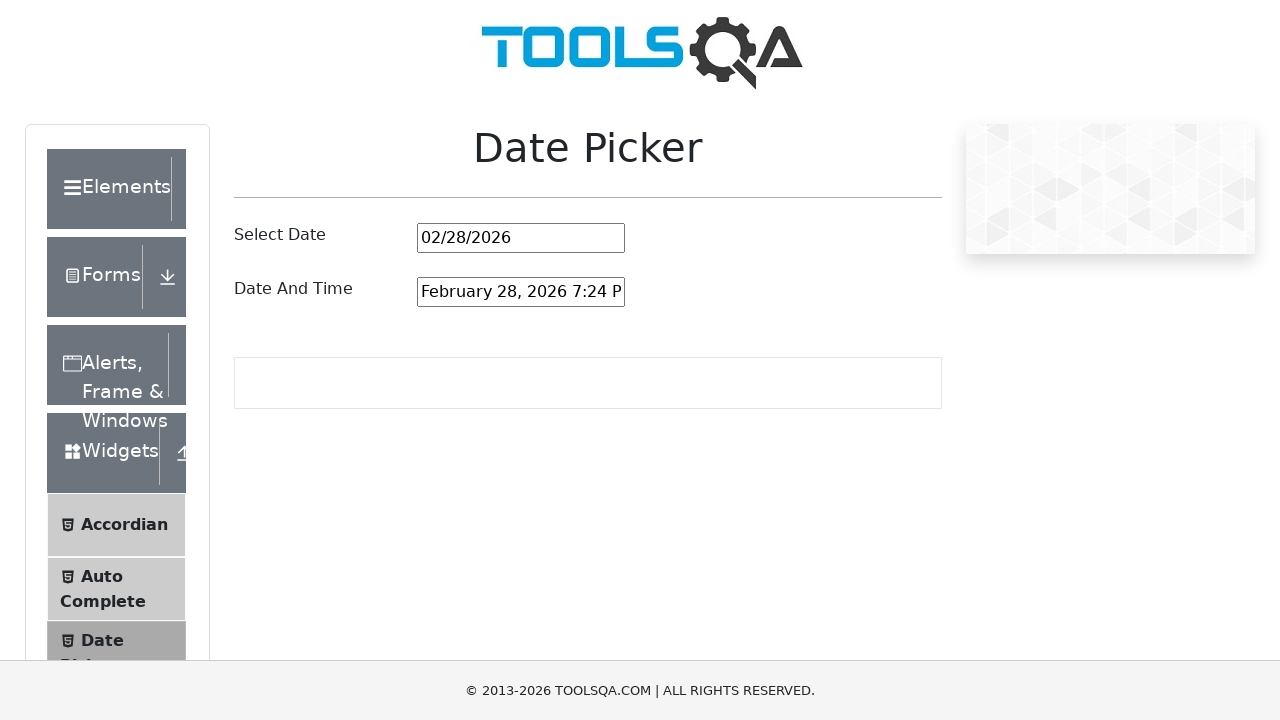

Clicked on the basic date picker input field at (521, 238) on input#datePickerMonthYearInput
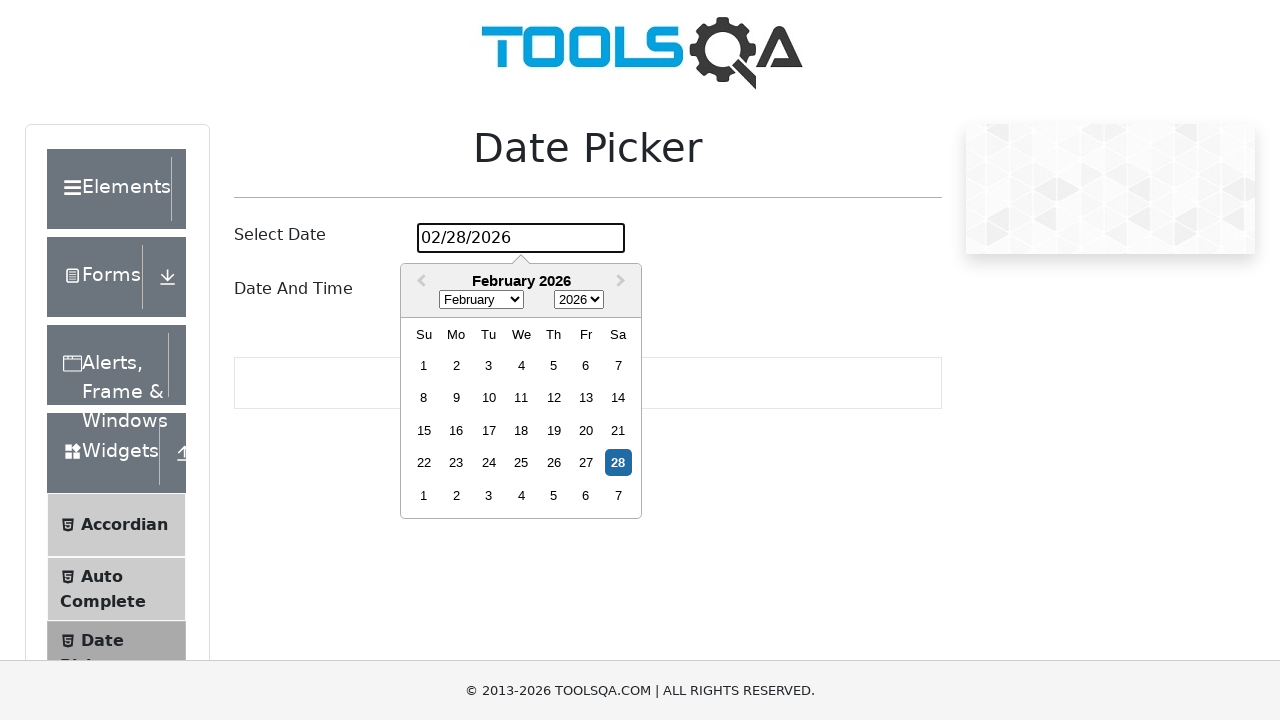

Filled date picker with '11 Dec 2022' on input#datePickerMonthYearInput
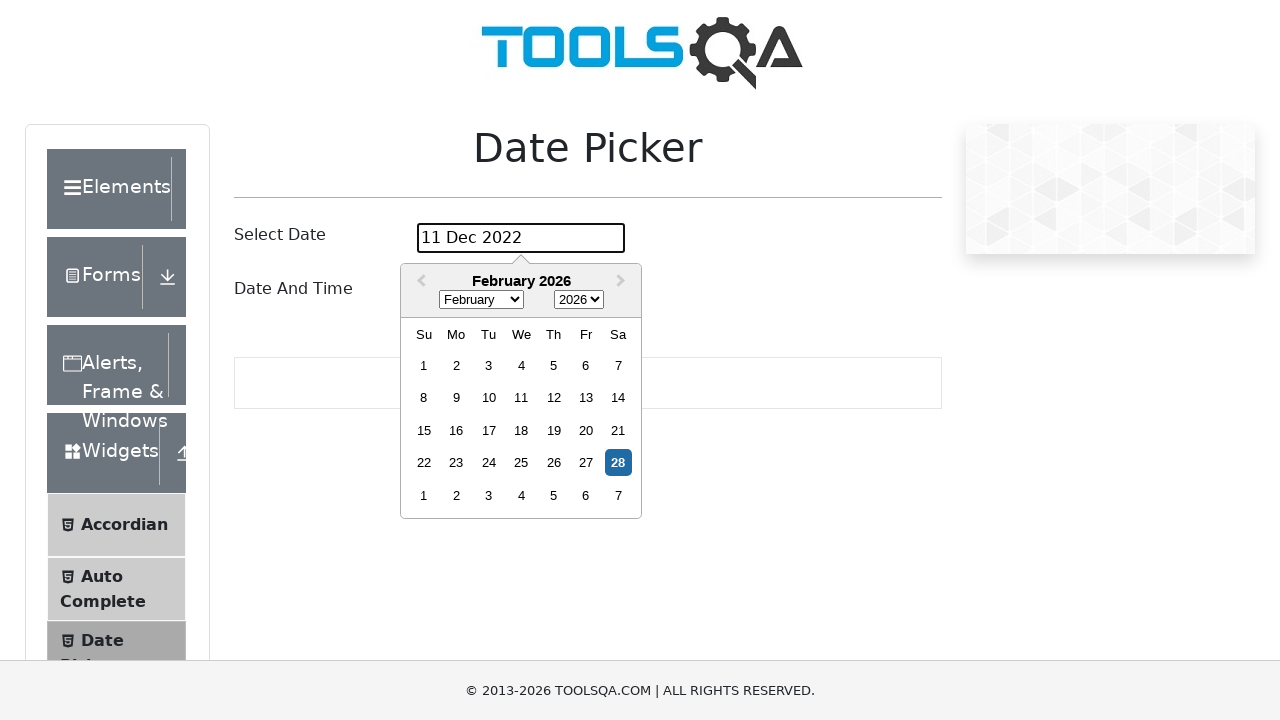

Pressed Enter to confirm date selection on input#datePickerMonthYearInput
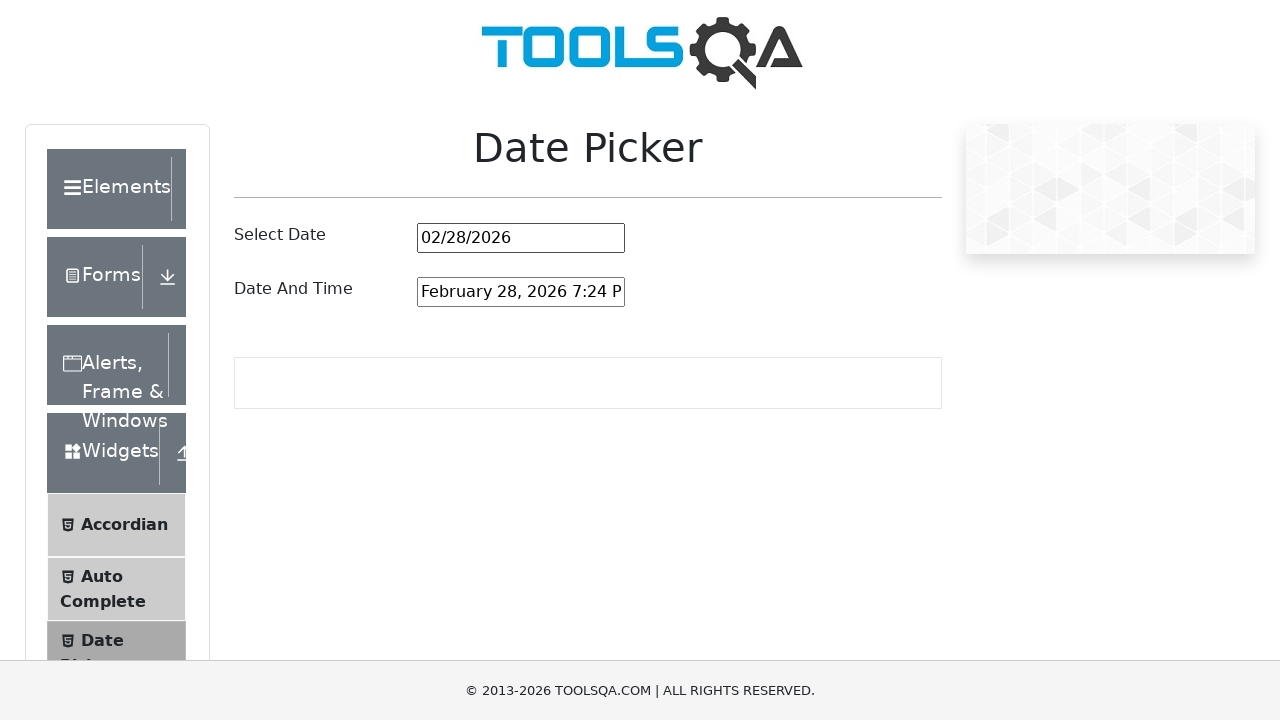

Waited for date to be set
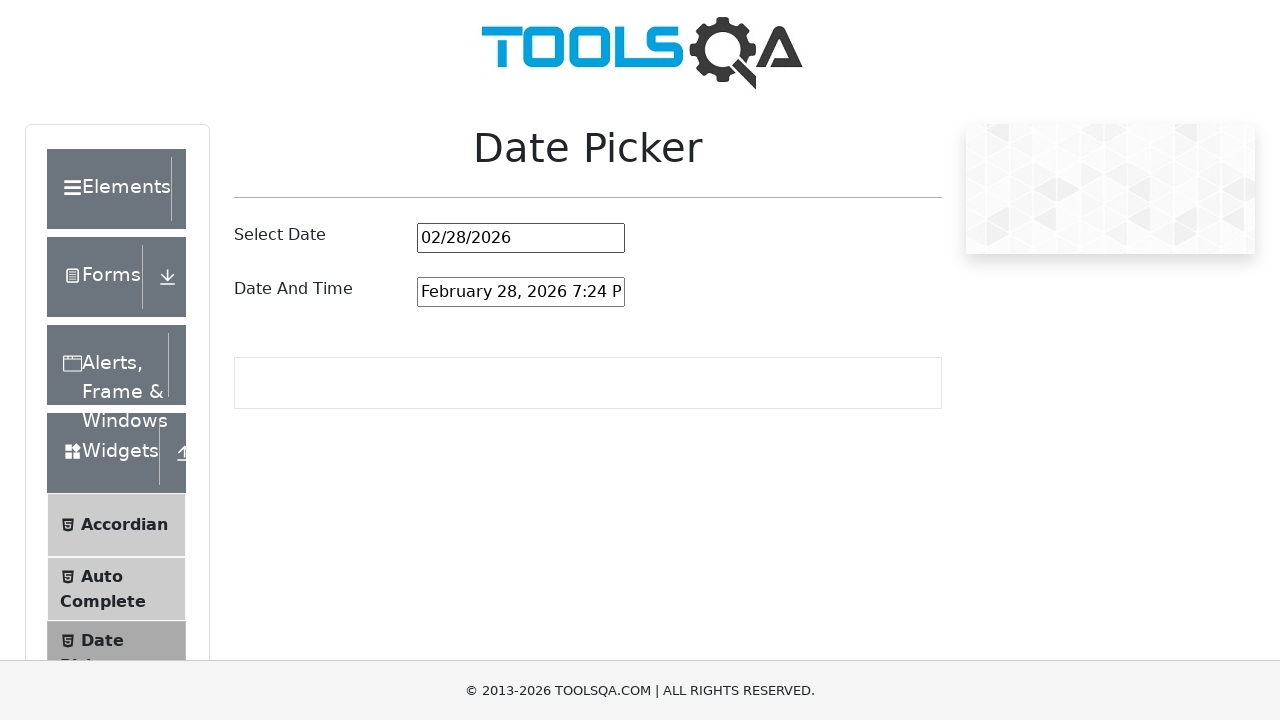

Clicked on the date and time picker input field at (521, 292) on input#dateAndTimePickerInput
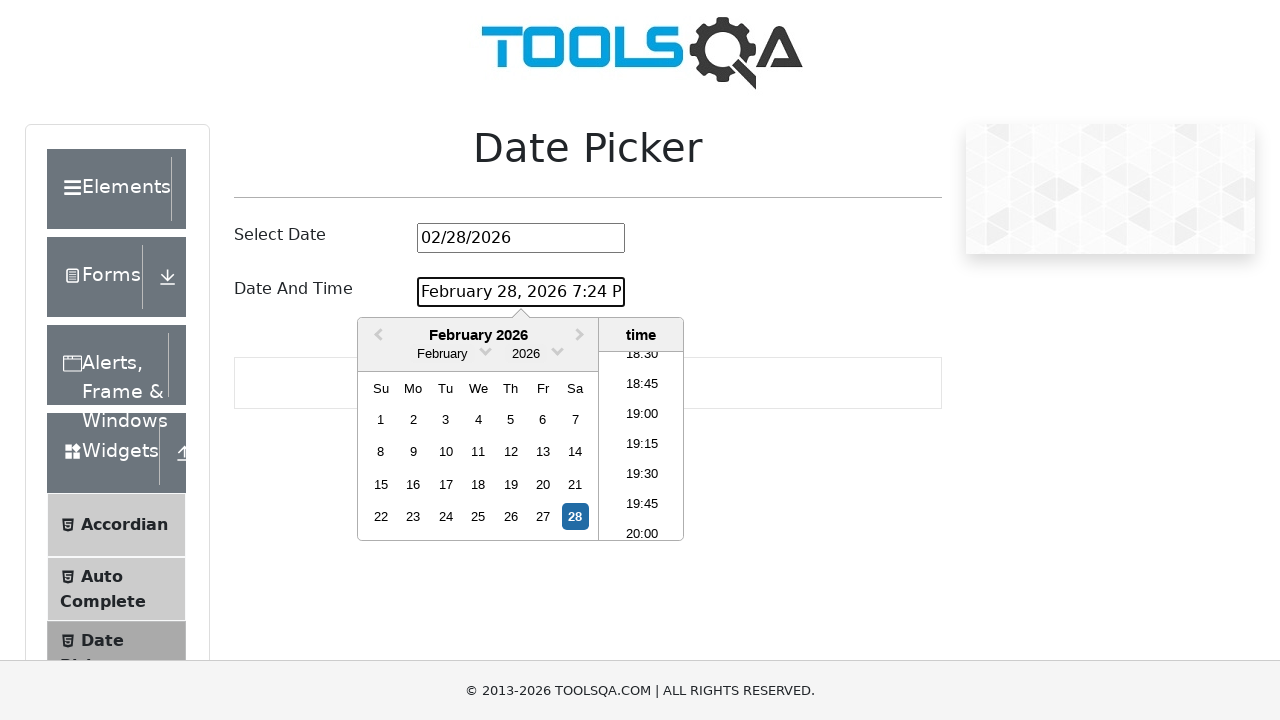

Filled date and time picker with 'December 11, 2022 11:30 PM' on input#dateAndTimePickerInput
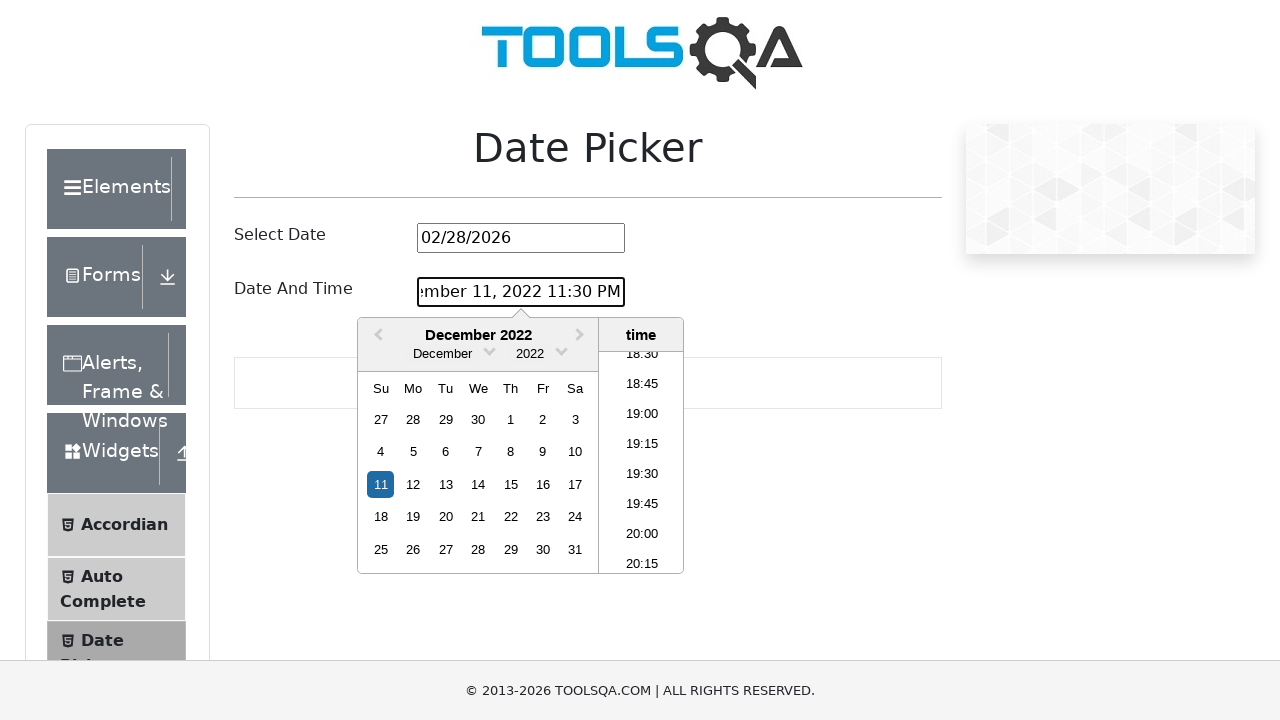

Pressed Enter to confirm date and time selection on input#dateAndTimePickerInput
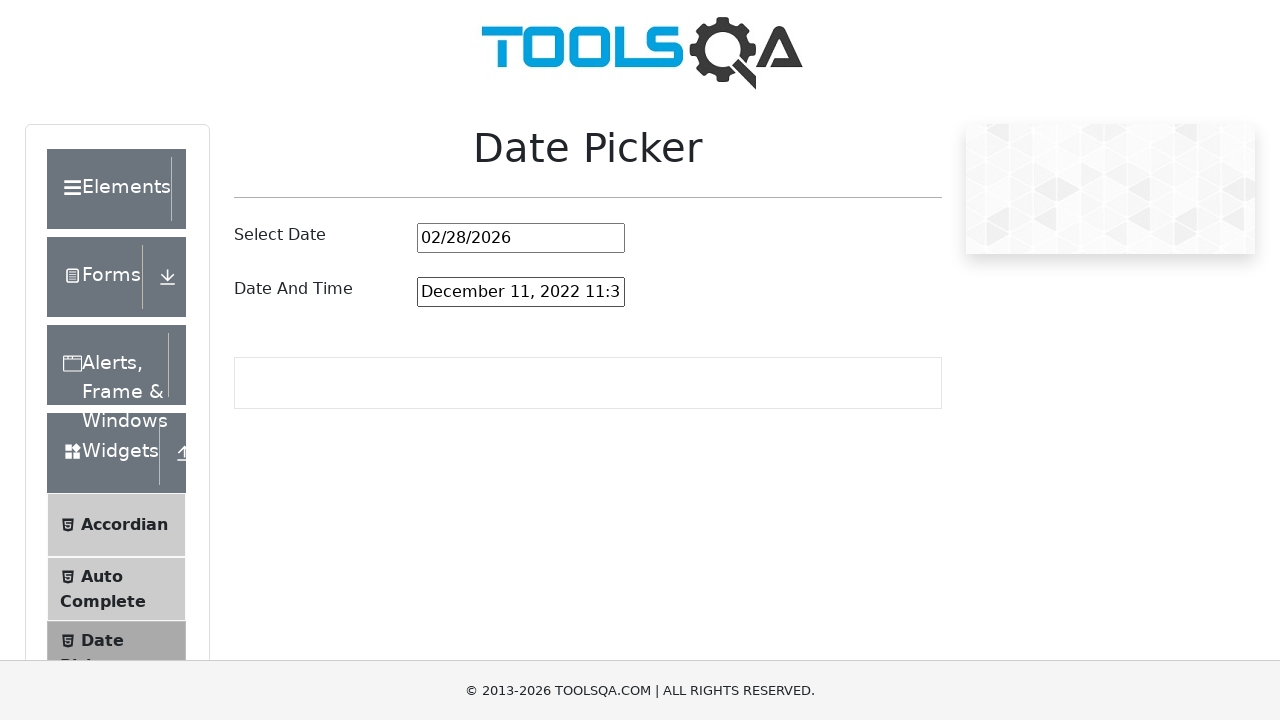

Waited for date and time to be confirmed
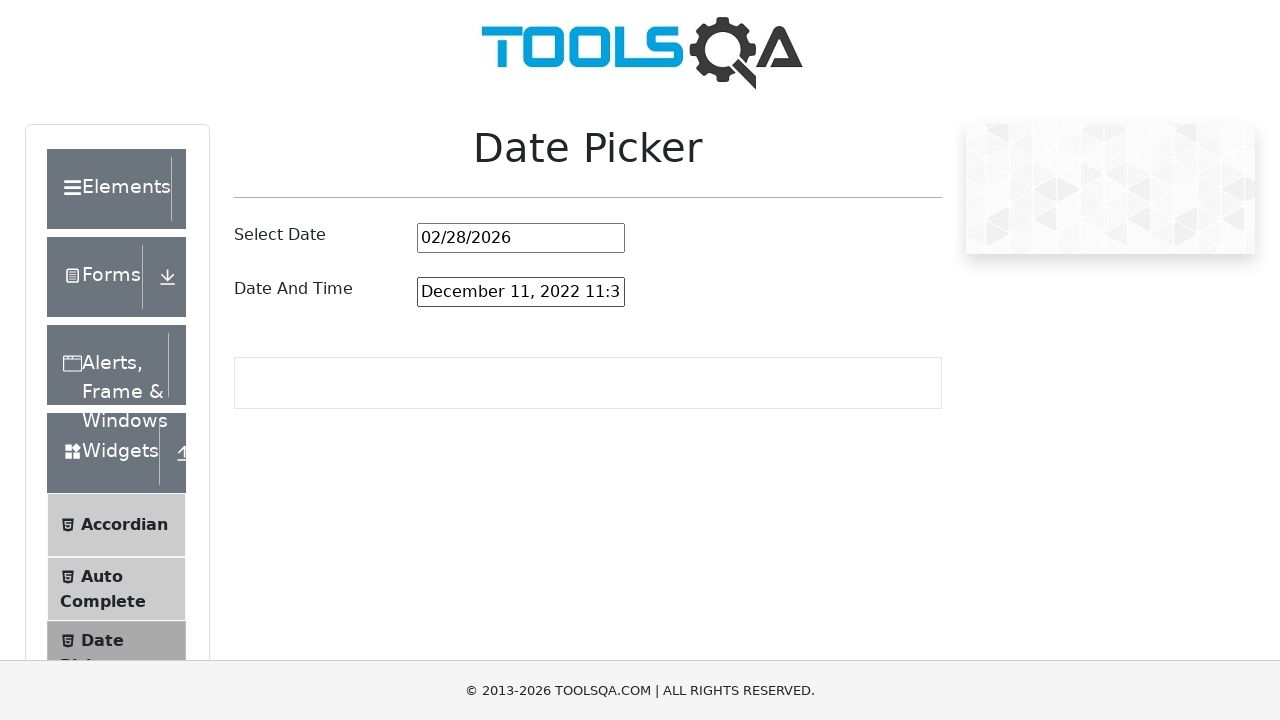

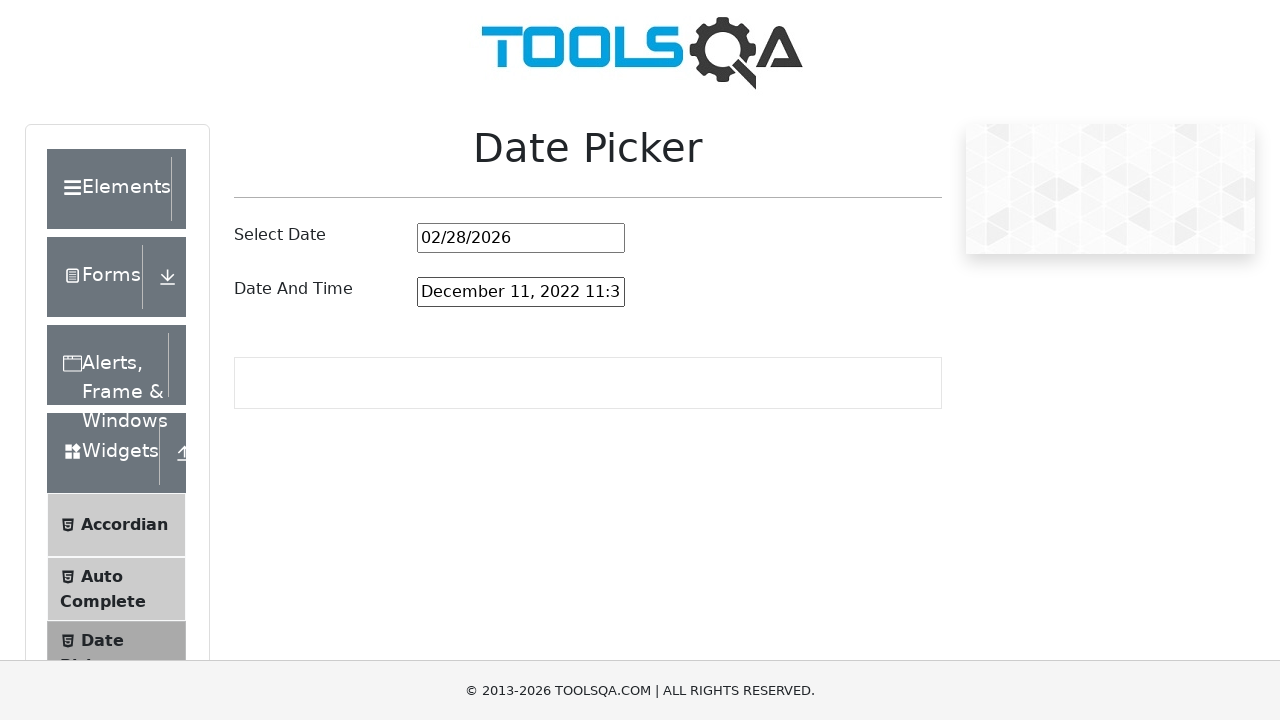